Tests JavaScript prompt alert handling by clicking a button to trigger a prompt, entering text into the prompt, and accepting it

Starting URL: https://www.hyrtutorials.com/p/alertsdemo.html

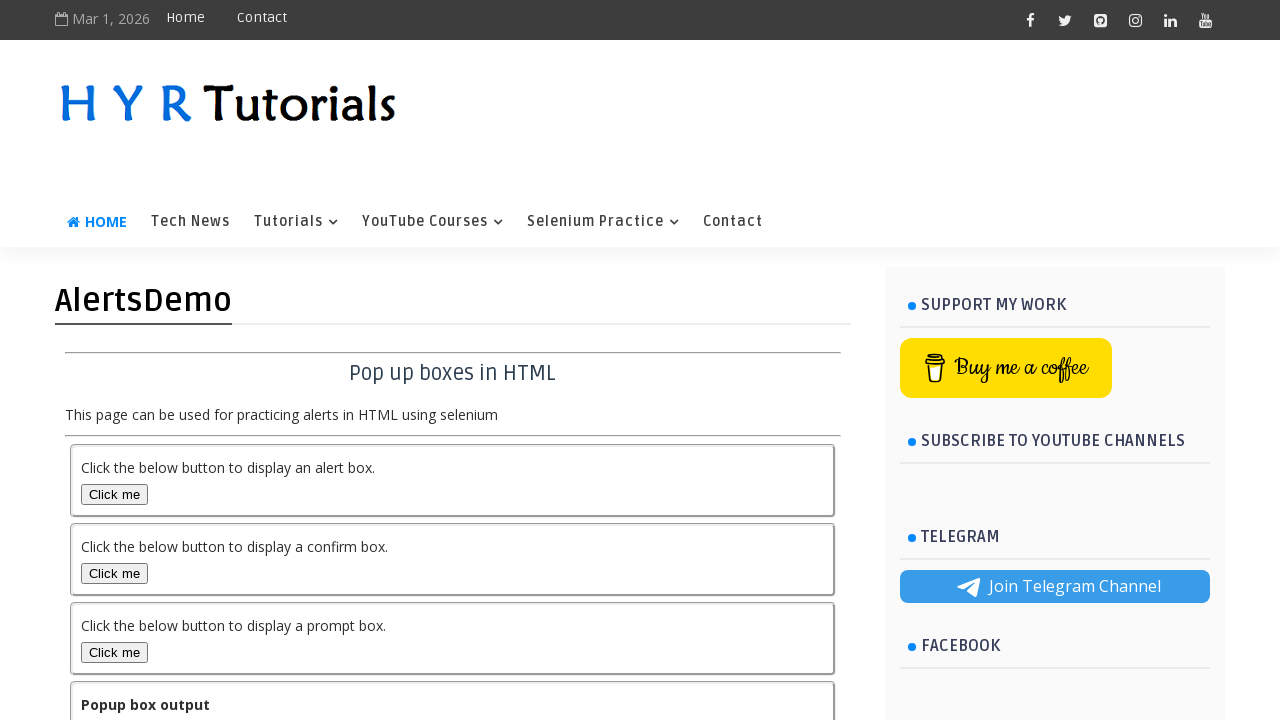

Clicked the prompt box button to trigger the prompt alert at (114, 652) on #promptBox
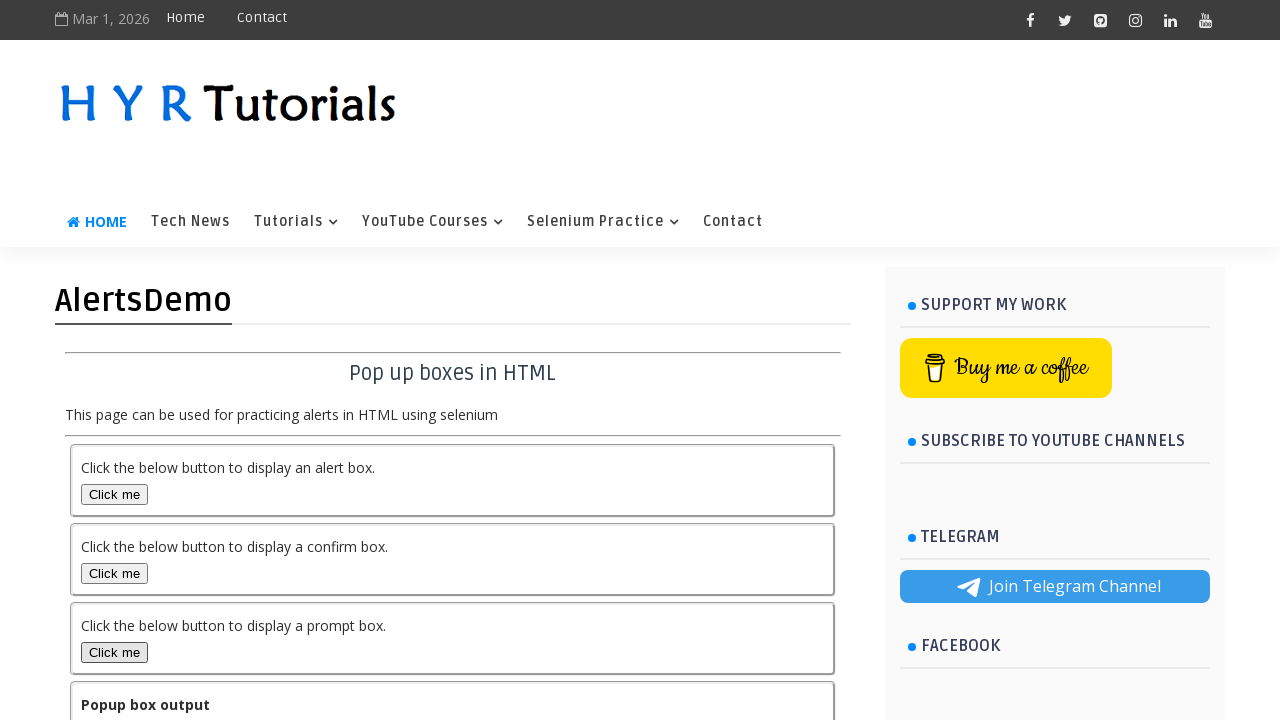

Set up dialog handler to accept prompt with text 'Harideep'
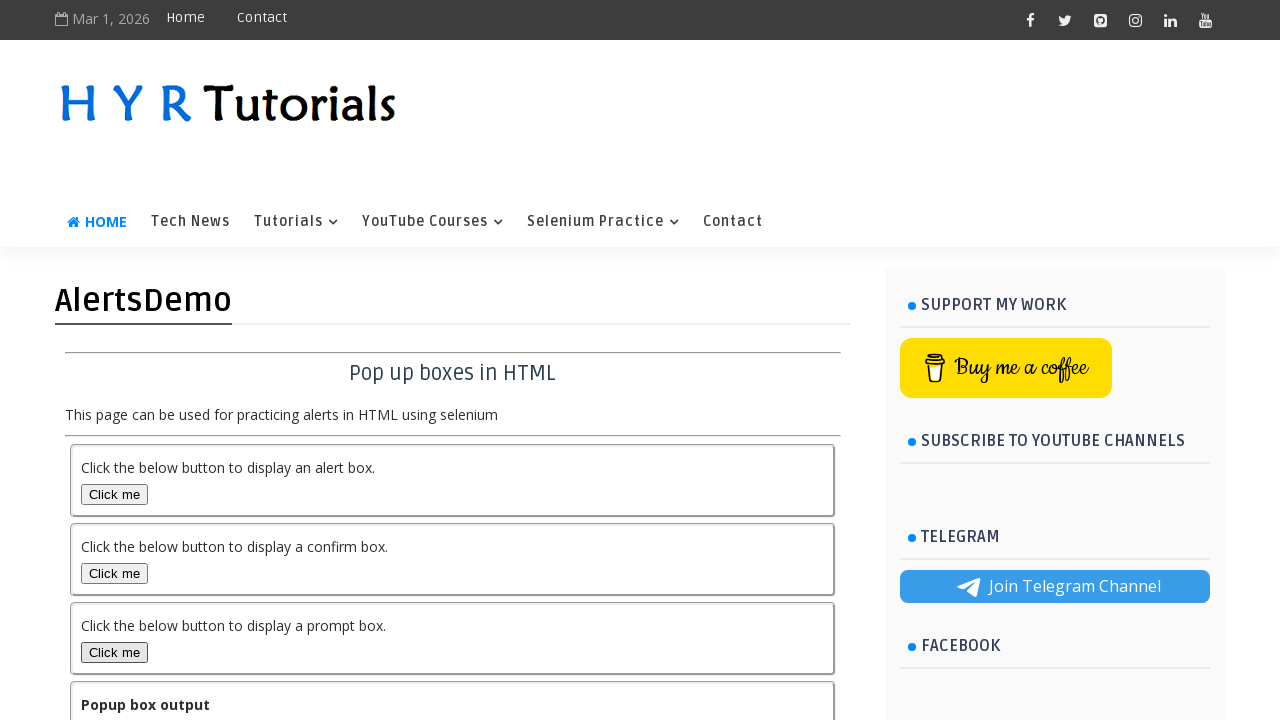

Configured dialog handler function for prompt handling
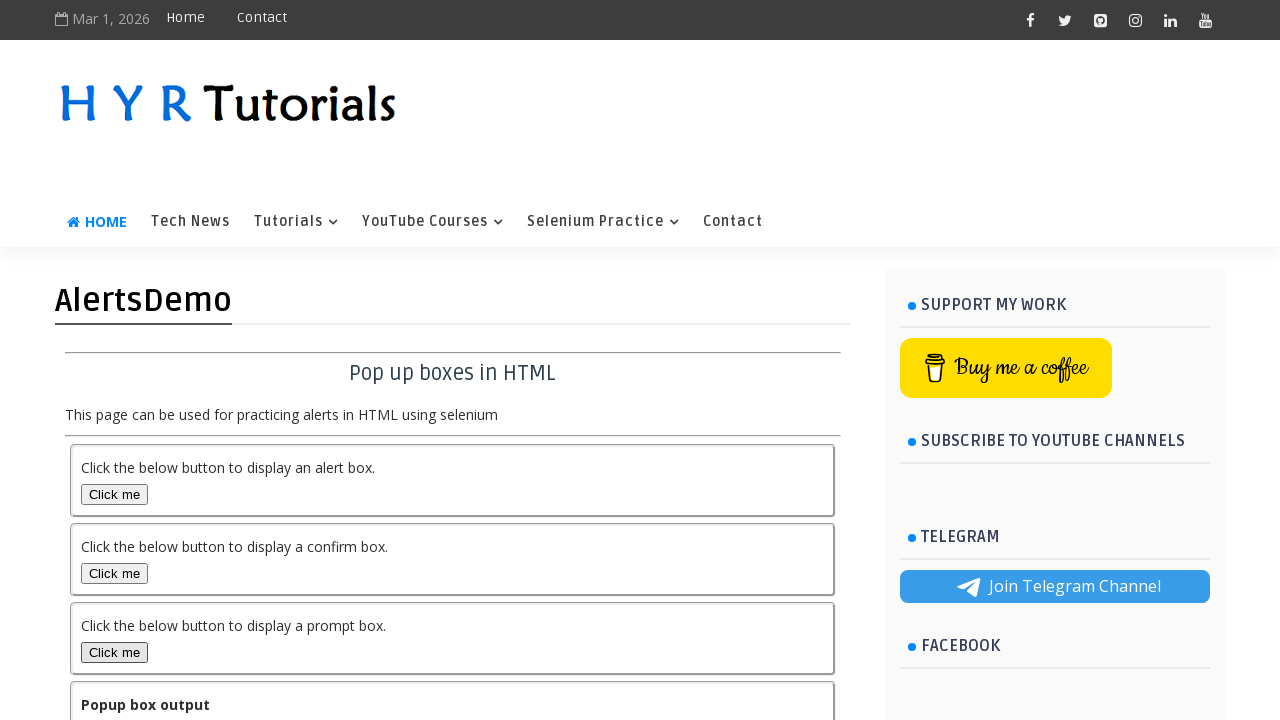

Clicked the prompt box button to trigger the prompt alert at (114, 652) on #promptBox
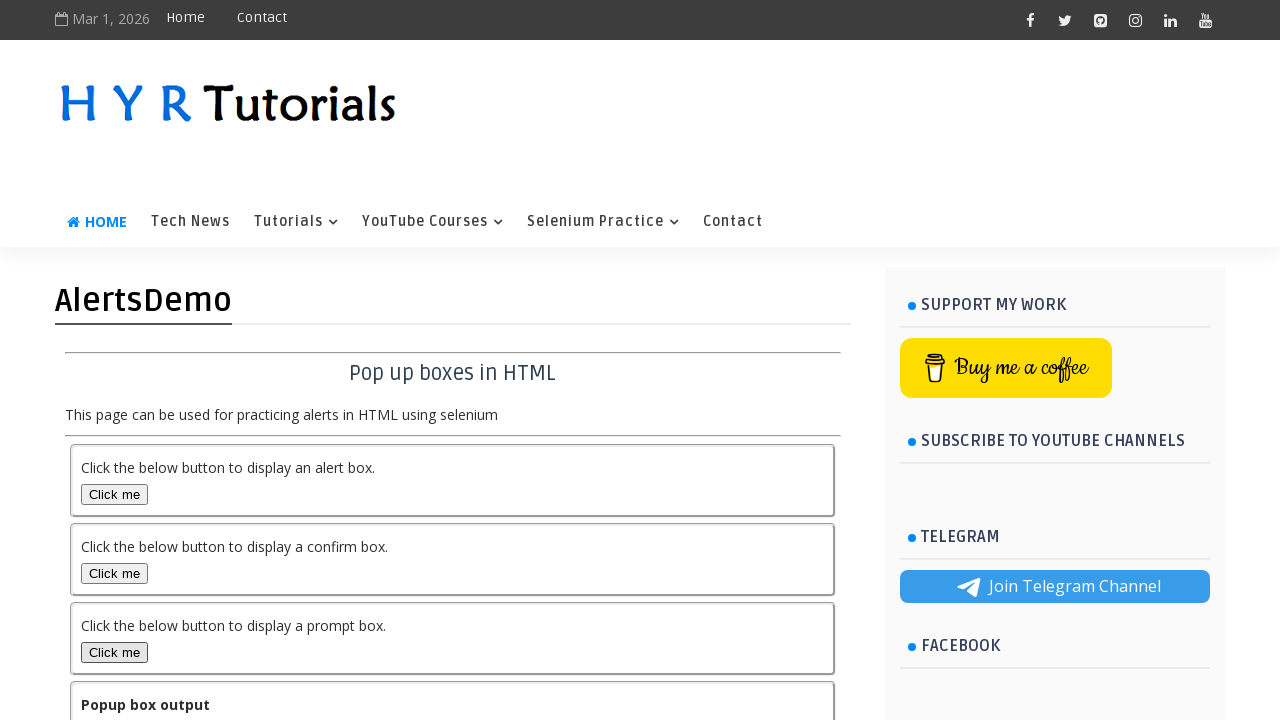

Waited for output element to be displayed after prompt acceptance
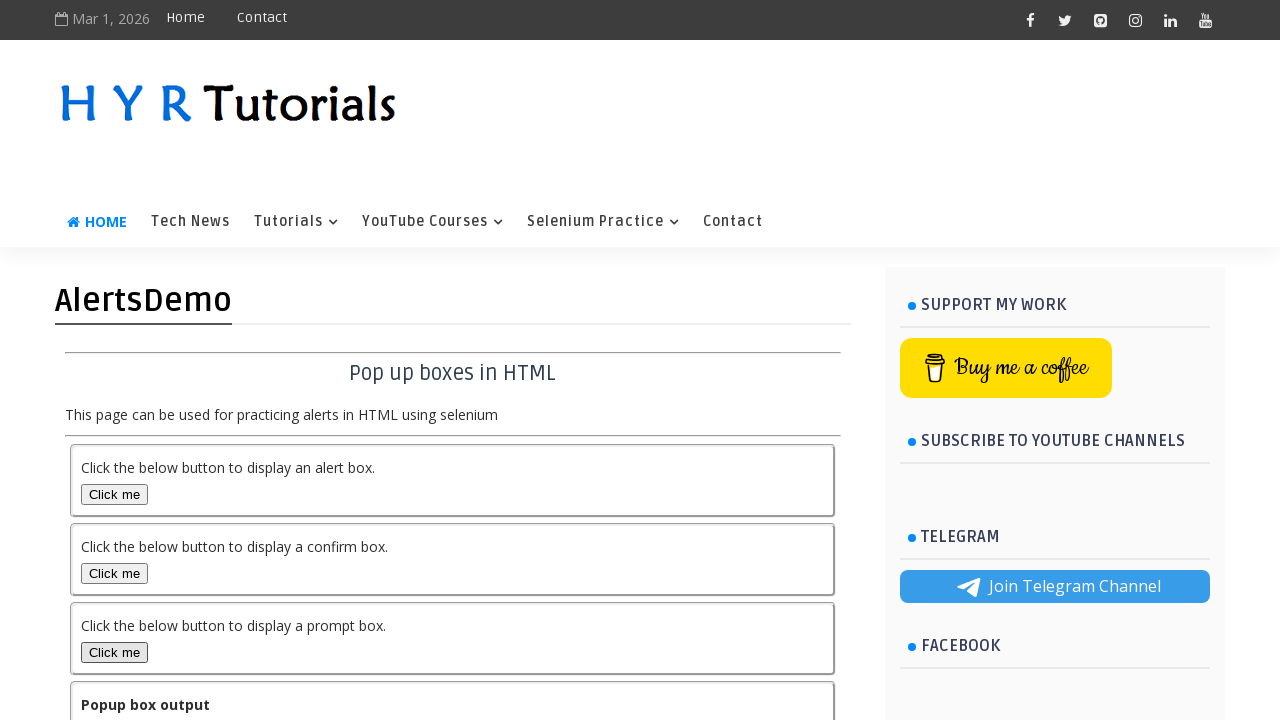

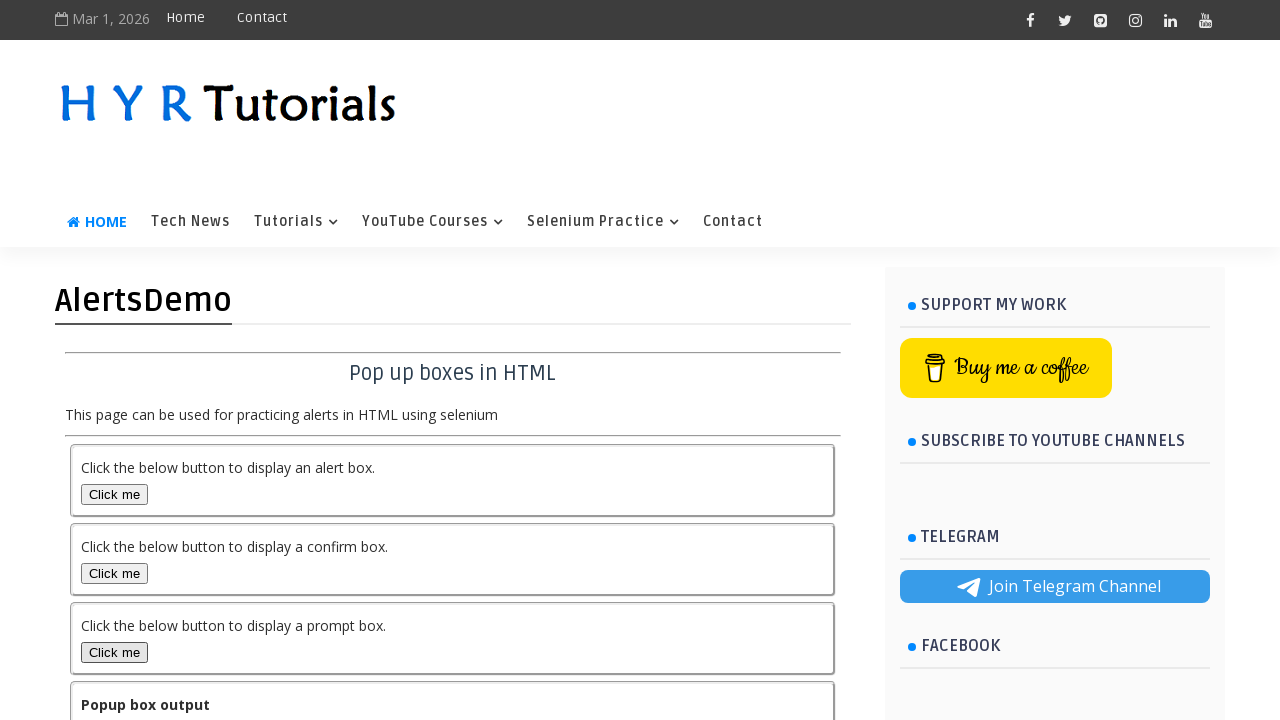